Tests dynamic button interaction by clicking a sequence of buttons (Start, One, Two, Three) that become enabled dynamically after each click

Starting URL: https://testpages.herokuapp.com/styled/dynamic-buttons-disabled.html

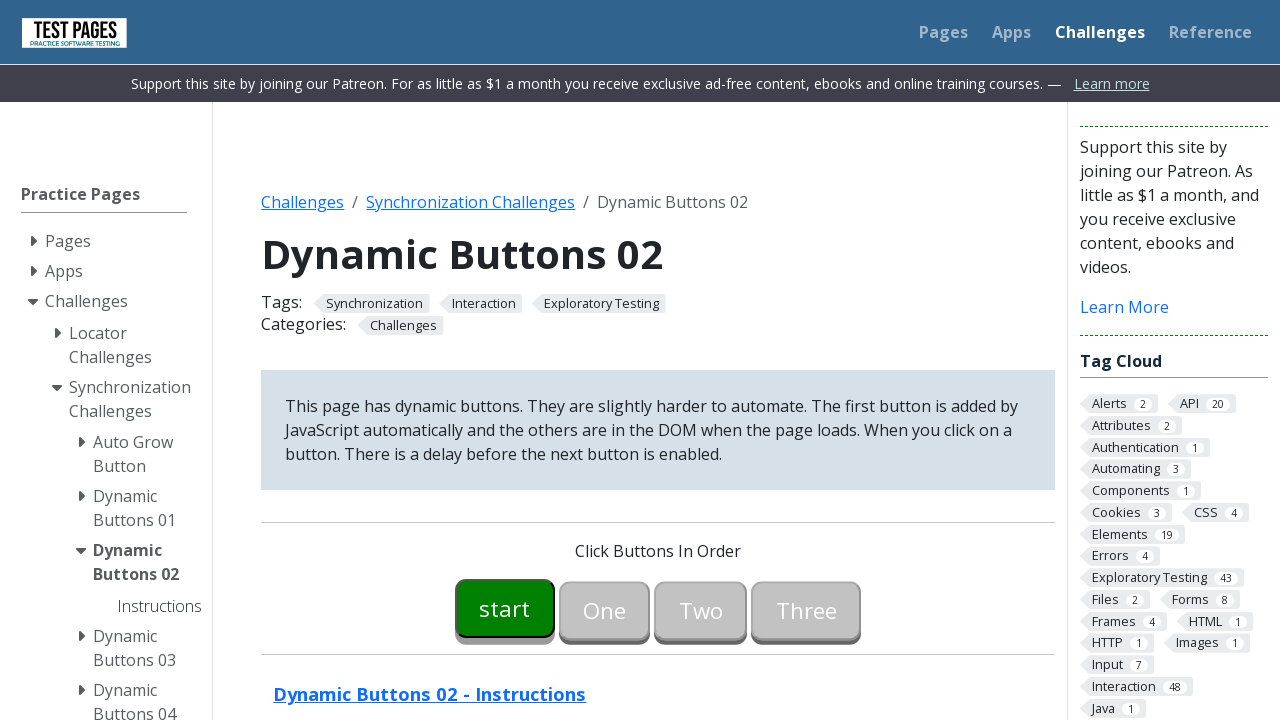

Clicked Start button at (505, 608) on #button00
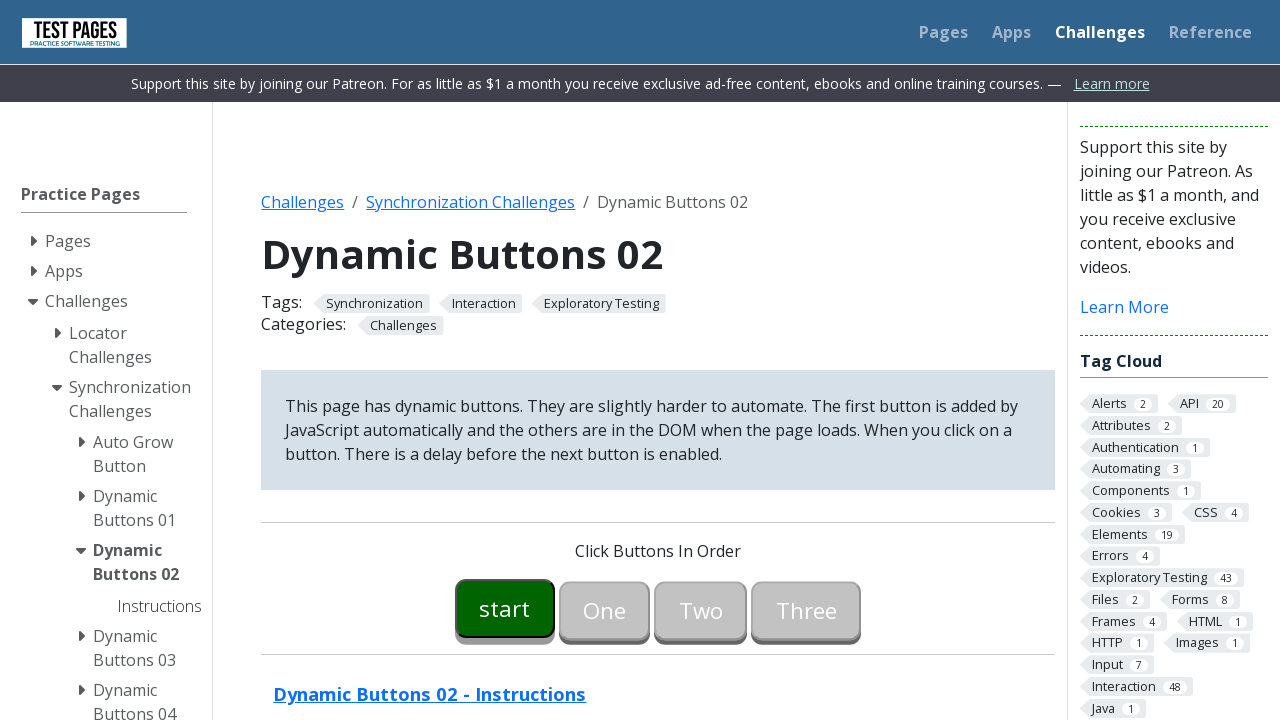

One button became enabled
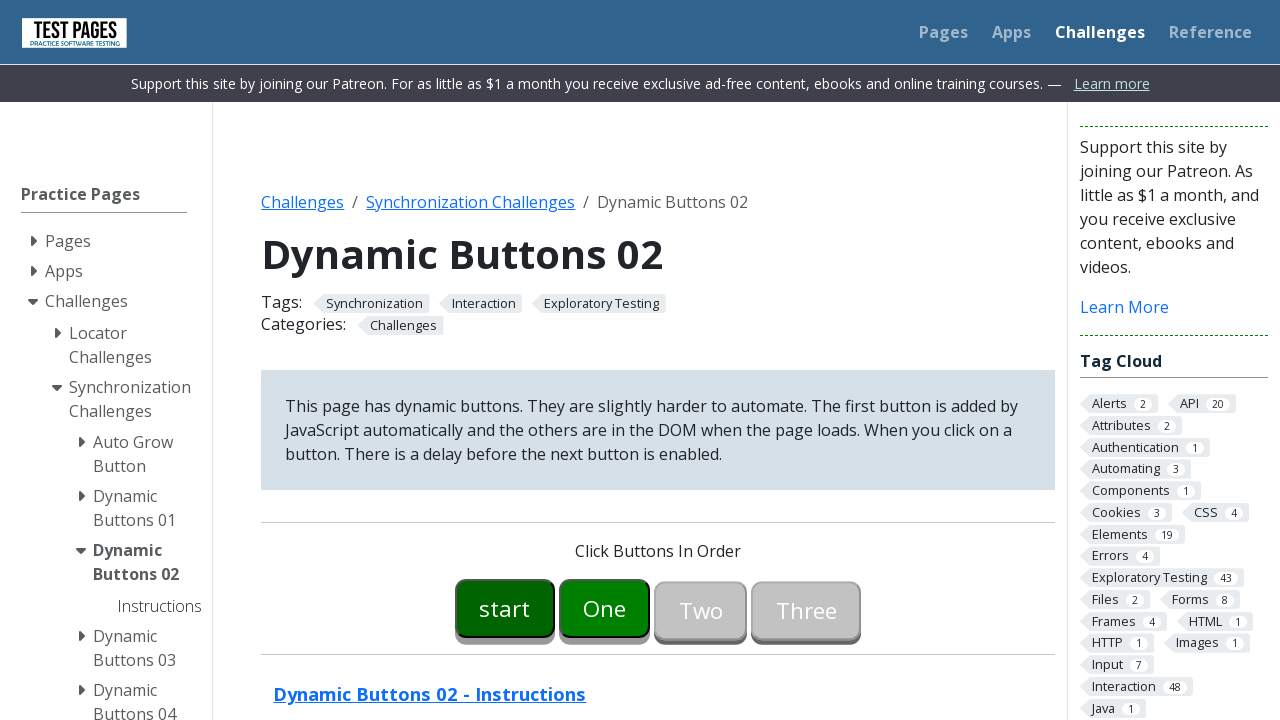

Clicked One button at (605, 608) on #button01
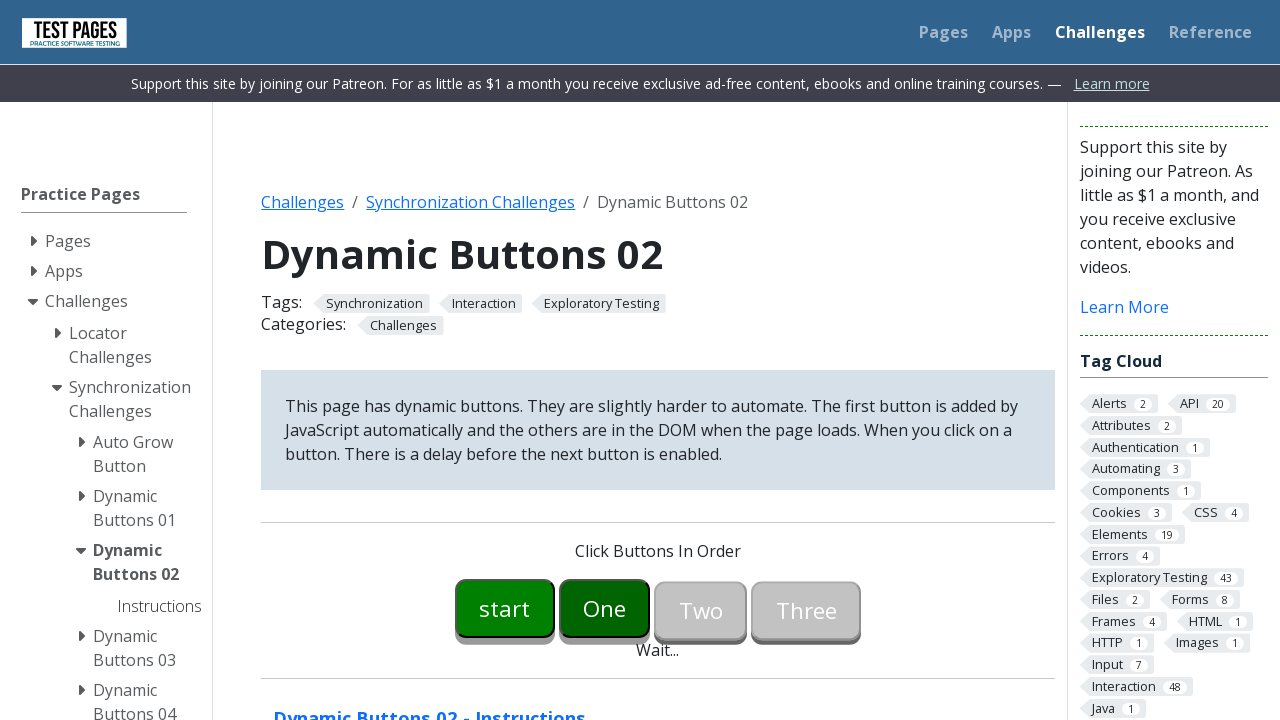

Two button became enabled
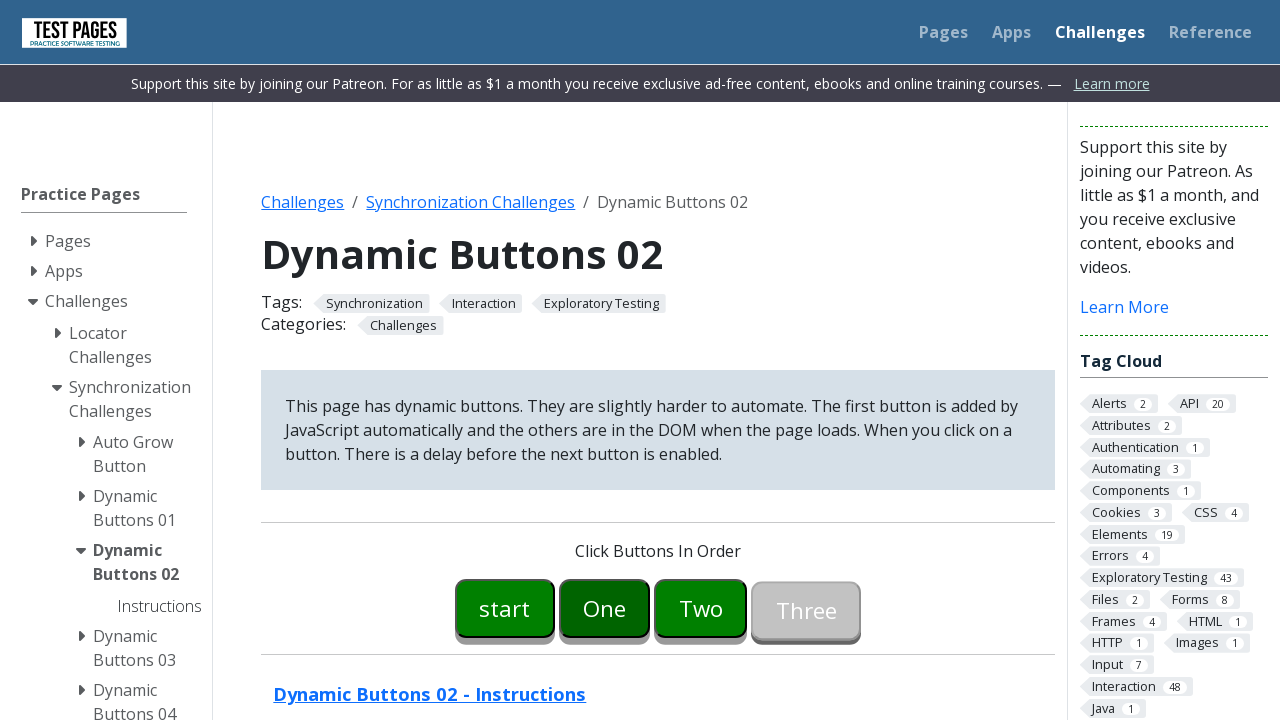

Clicked Two button at (701, 608) on #button02
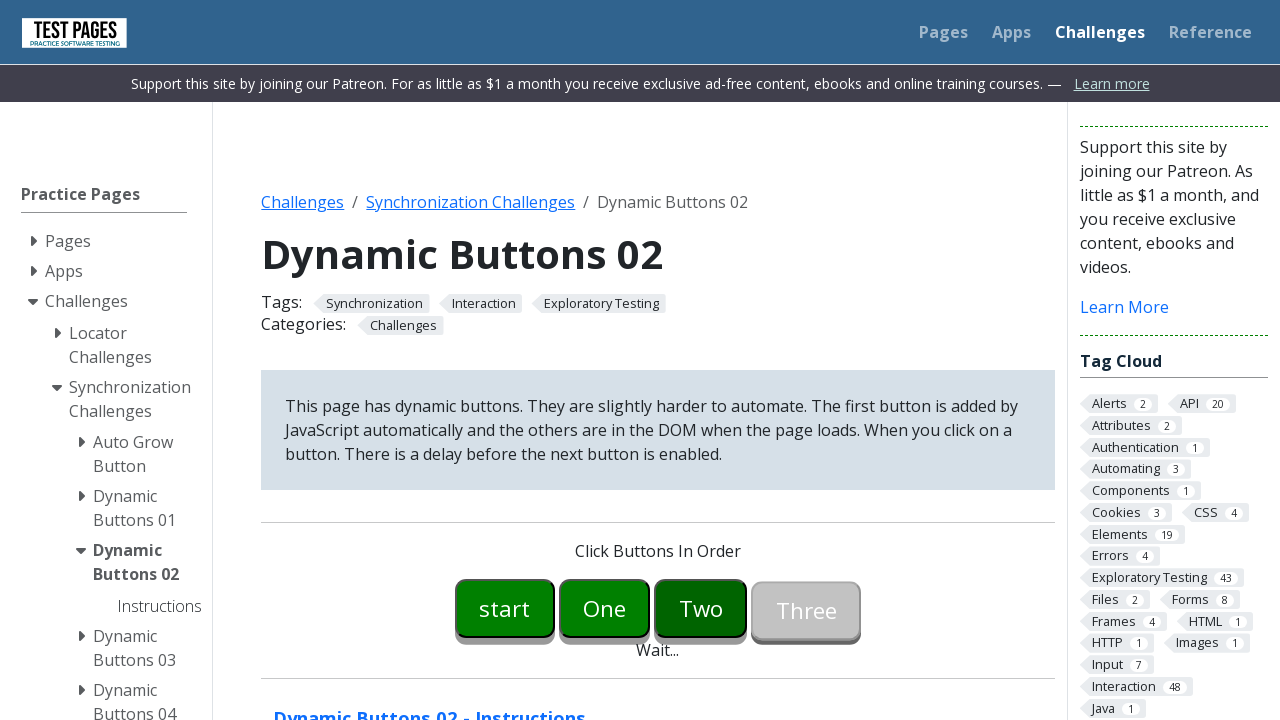

Three button became enabled
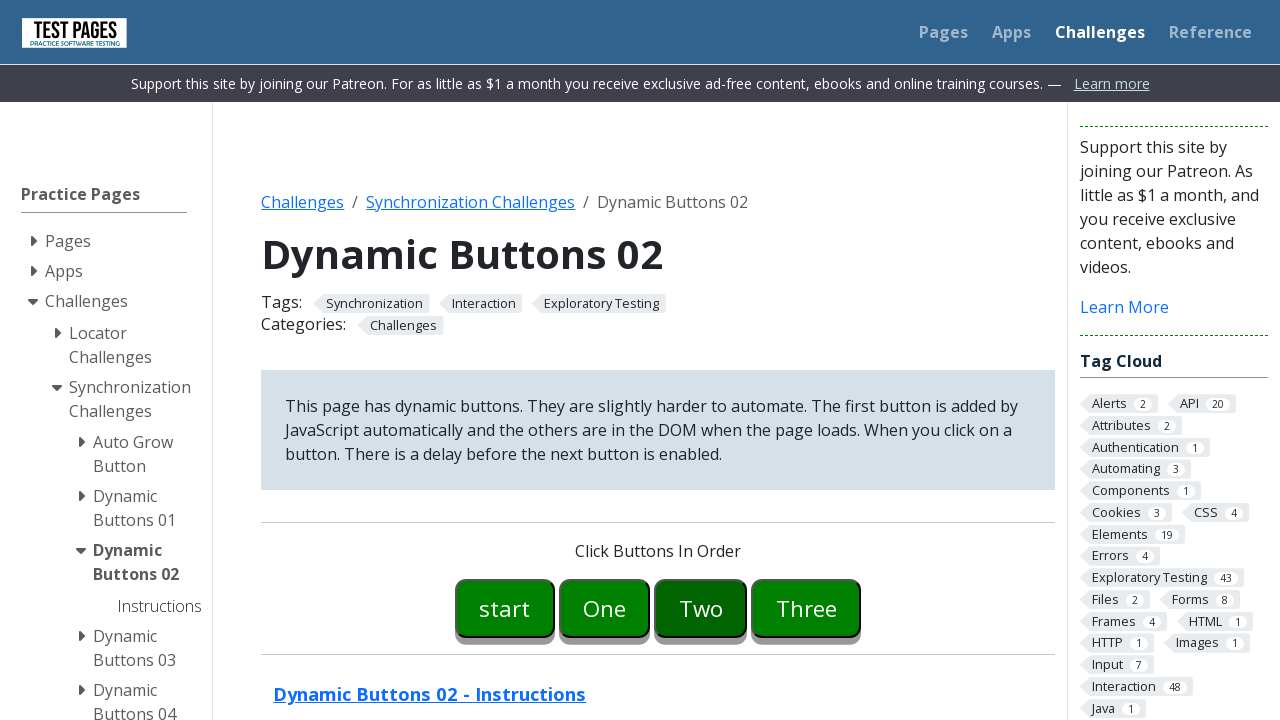

Clicked Three button at (806, 608) on #button03
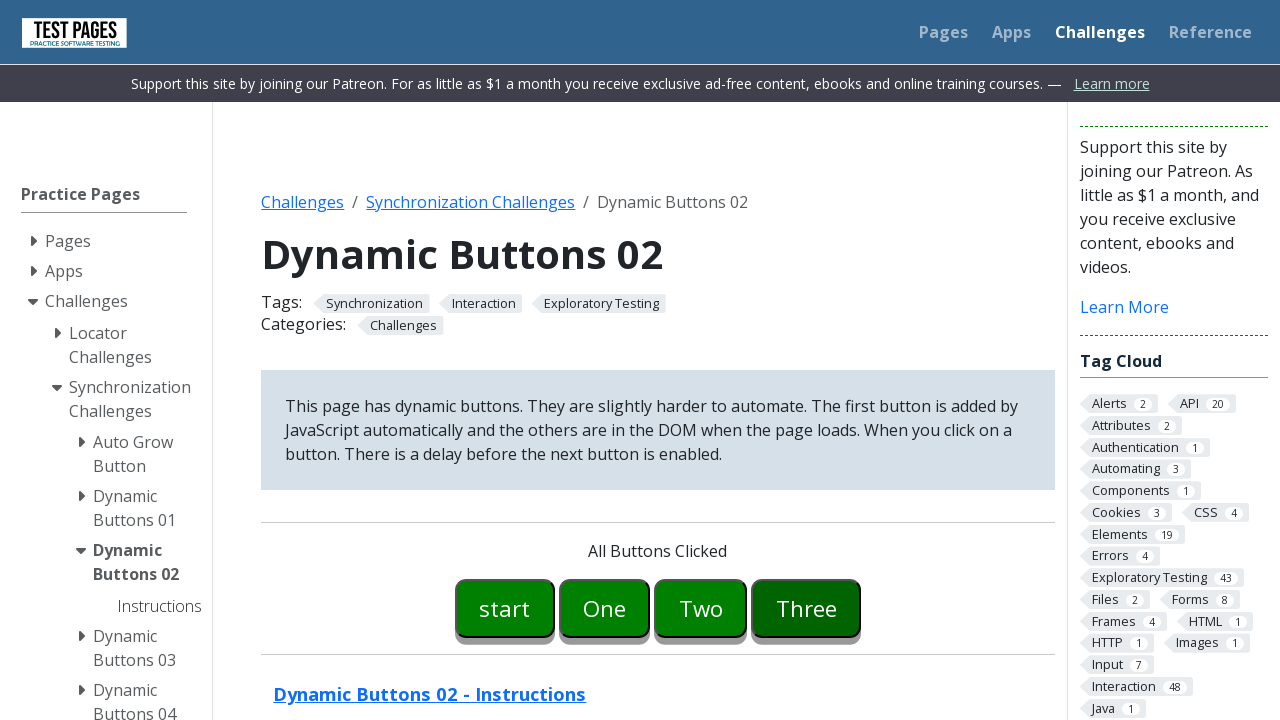

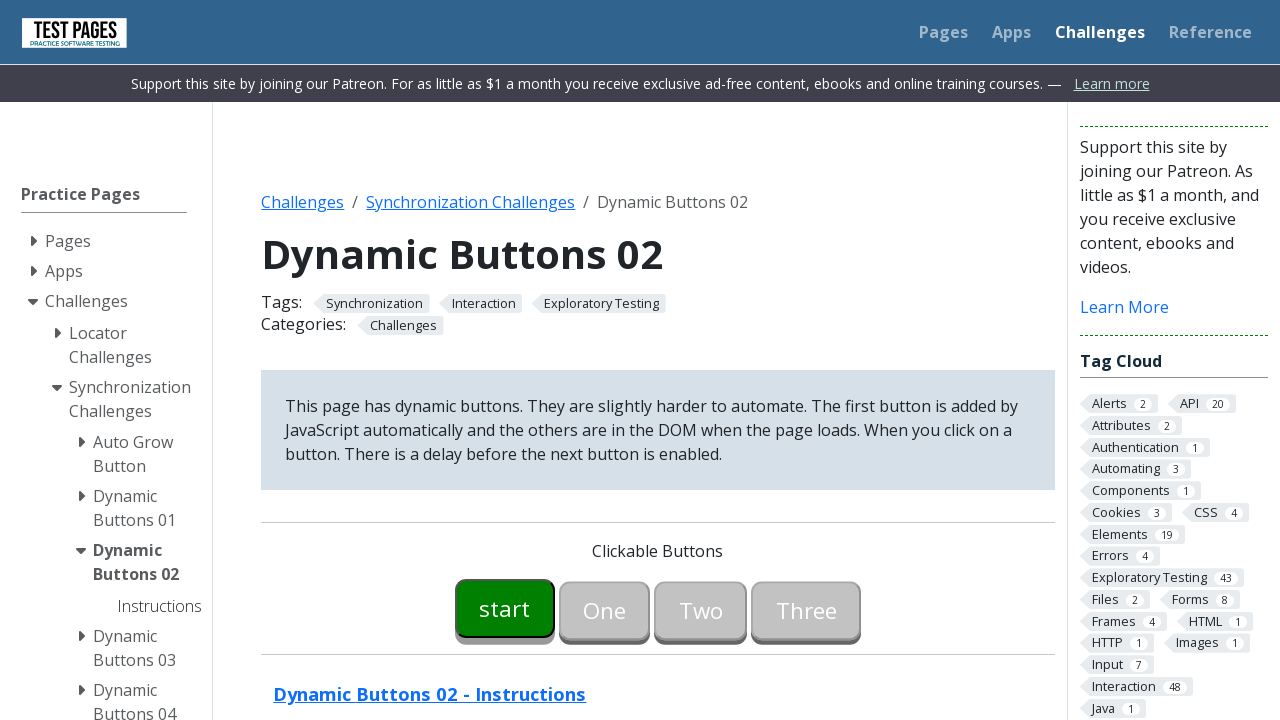